Tests window handling by opening links in new tabs/windows, switching between them, and performing actions in child windows

Starting URL: https://skpatro.github.io/demo/links/

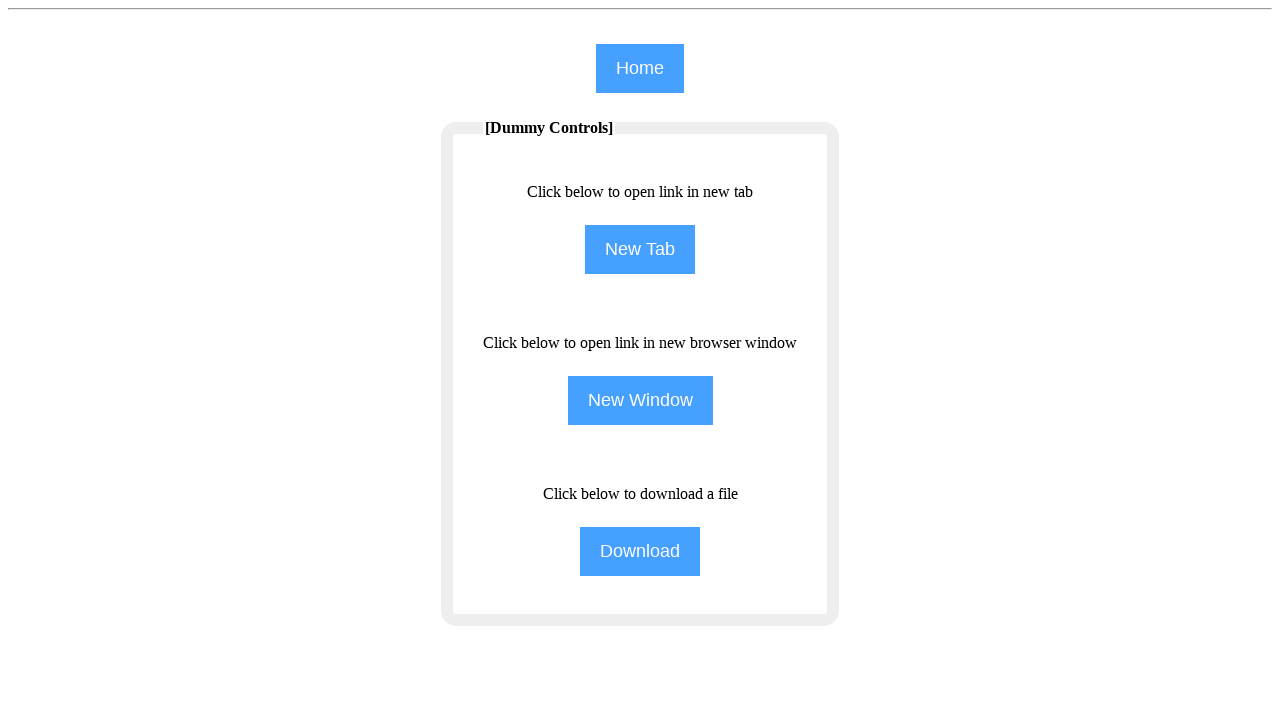

Clicked NewTab button to open new tab at (640, 250) on input[name='NewTab']
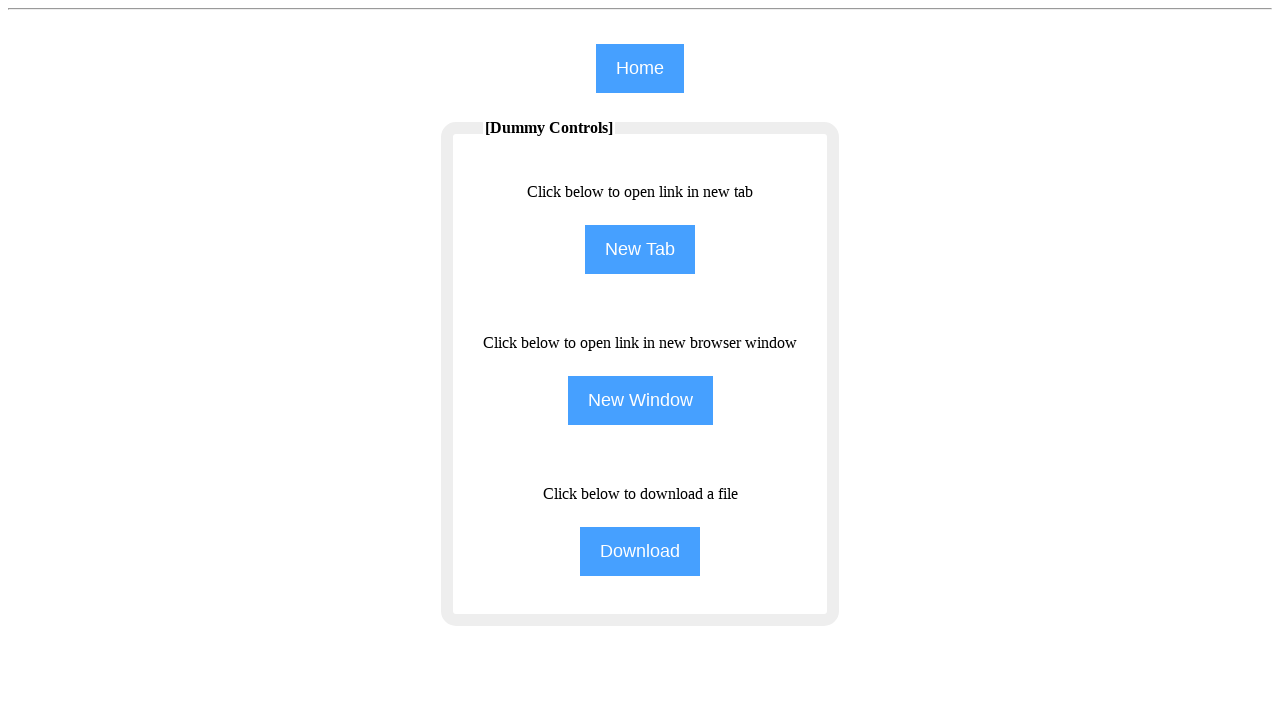

Clicked NewTab button and waited for new page to open at (640, 250) on input[name='NewTab']
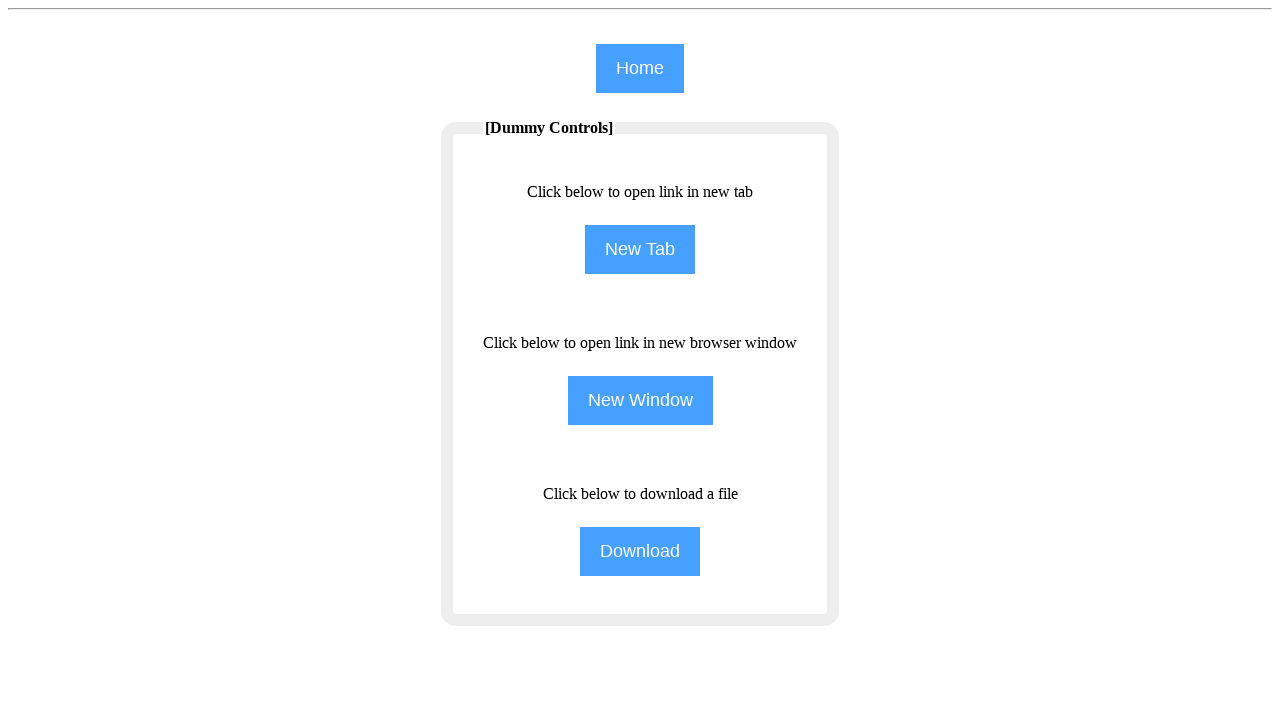

Successfully switched to new tab/page
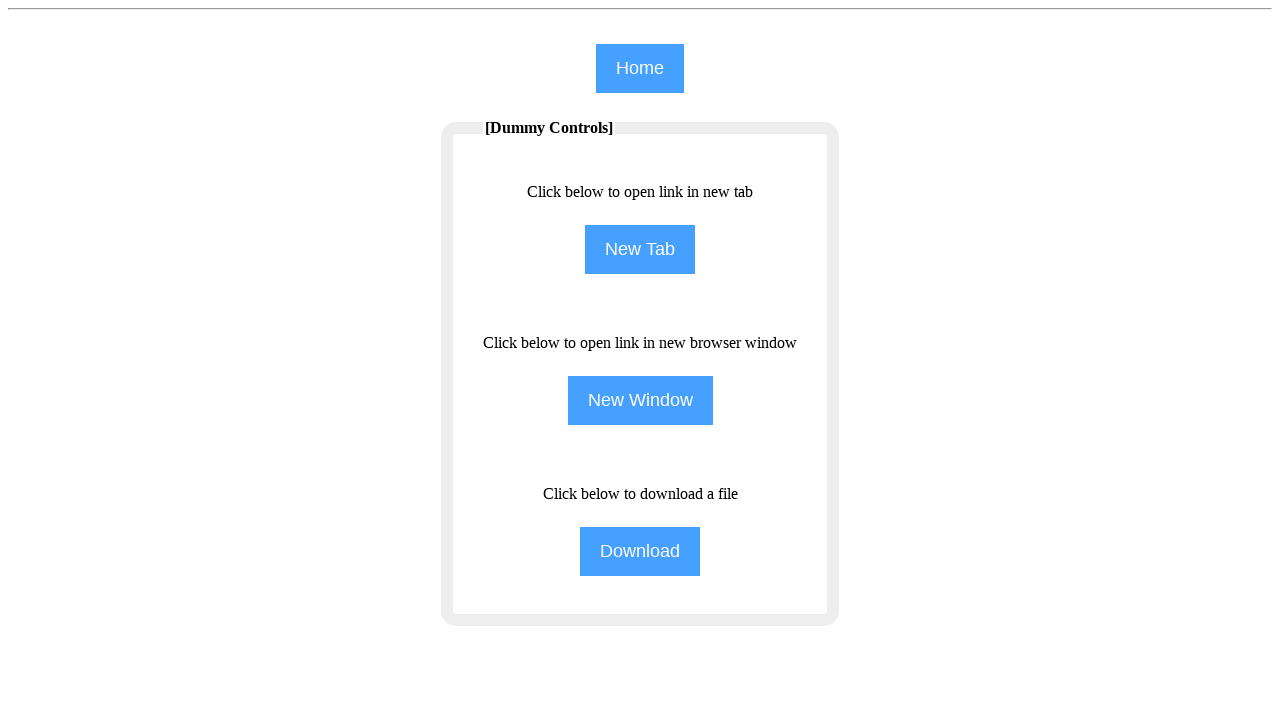

Clicked Training link in new tab at (980, 81) on (//span[text()='Training'])[1]
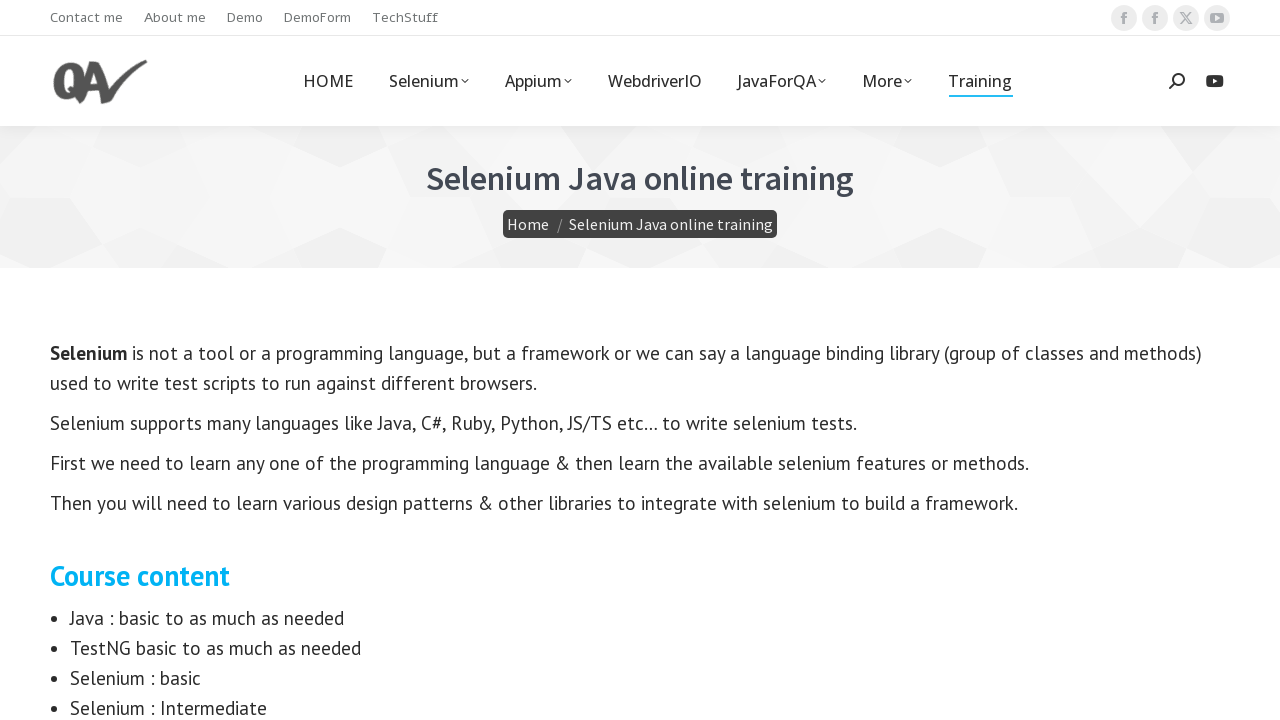

Switched back to original page and clicked NewWindow button at (640, 400) on input[name='NewWindow']
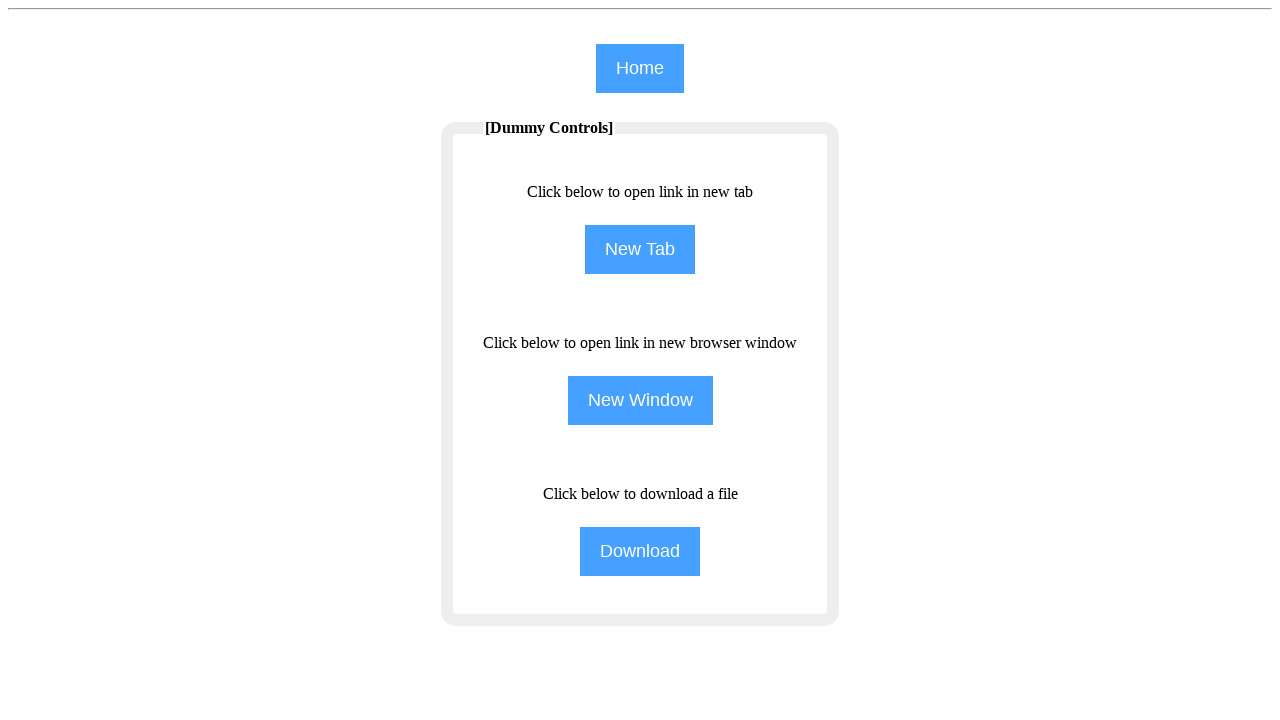

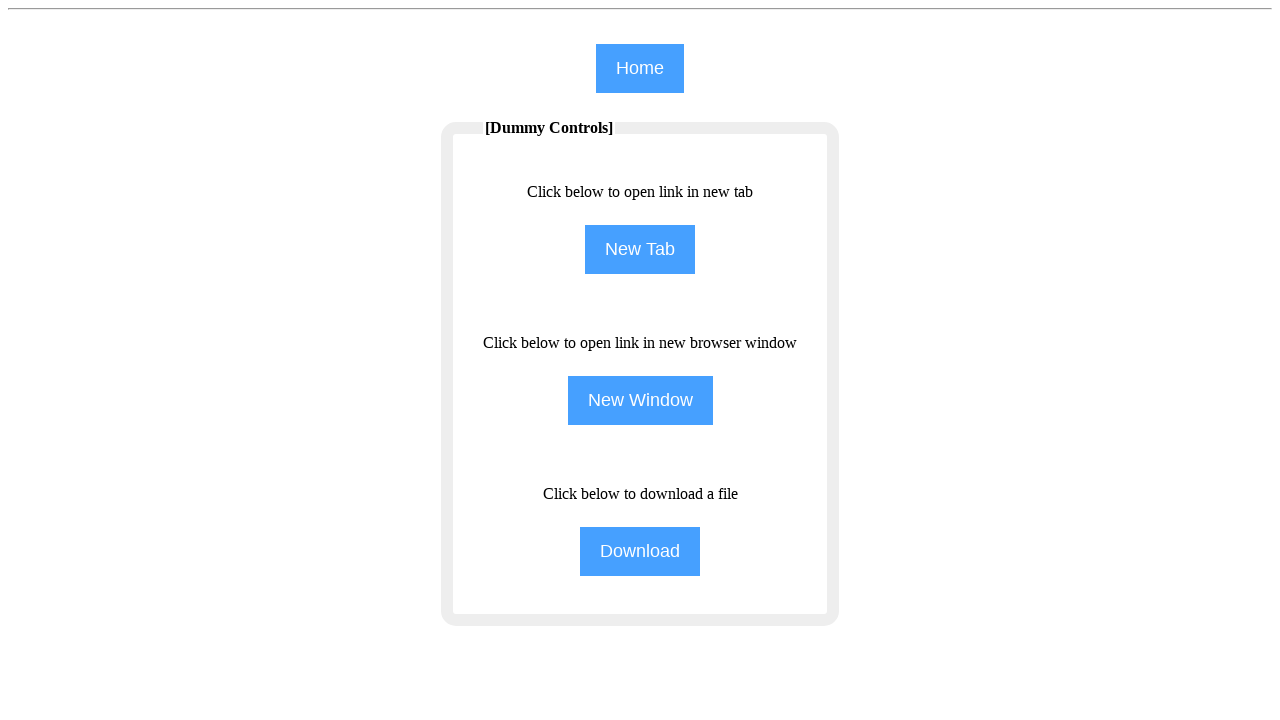